Tests relative locator functionality by interacting with form elements using positional relationships to other elements on the page

Starting URL: https://rahulshettyacademy.com/angularpractice/

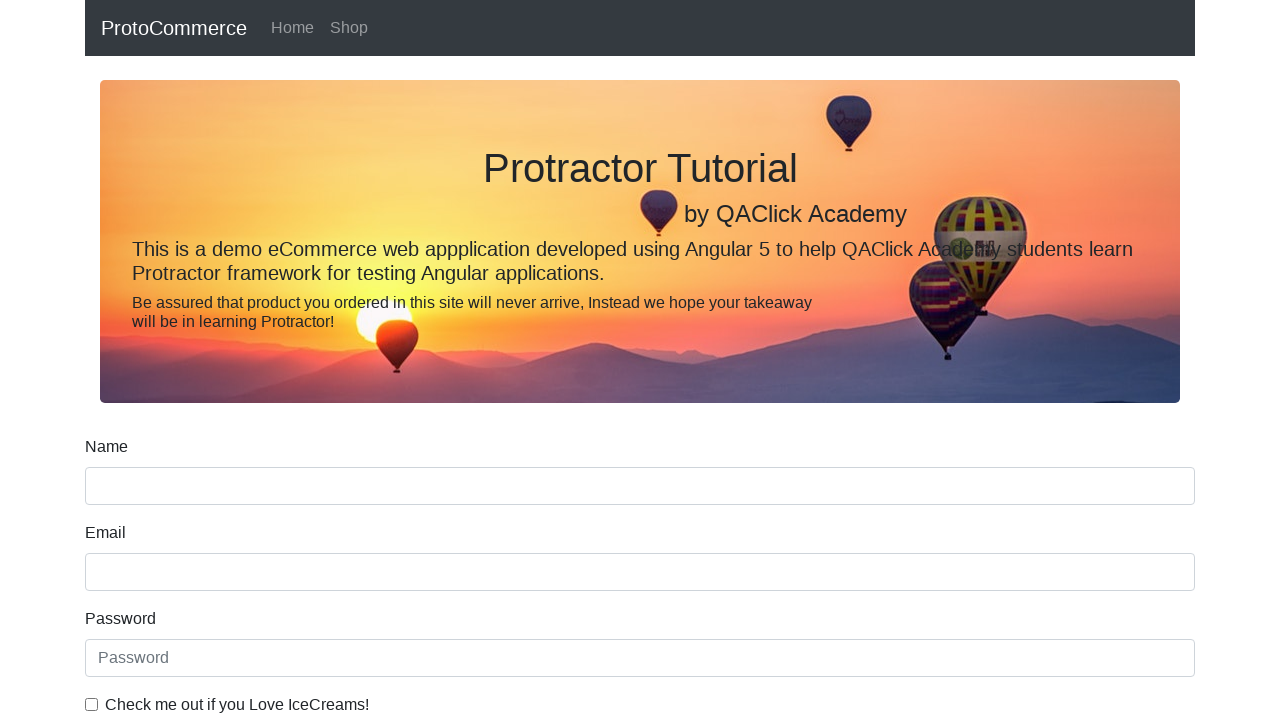

Located email input field
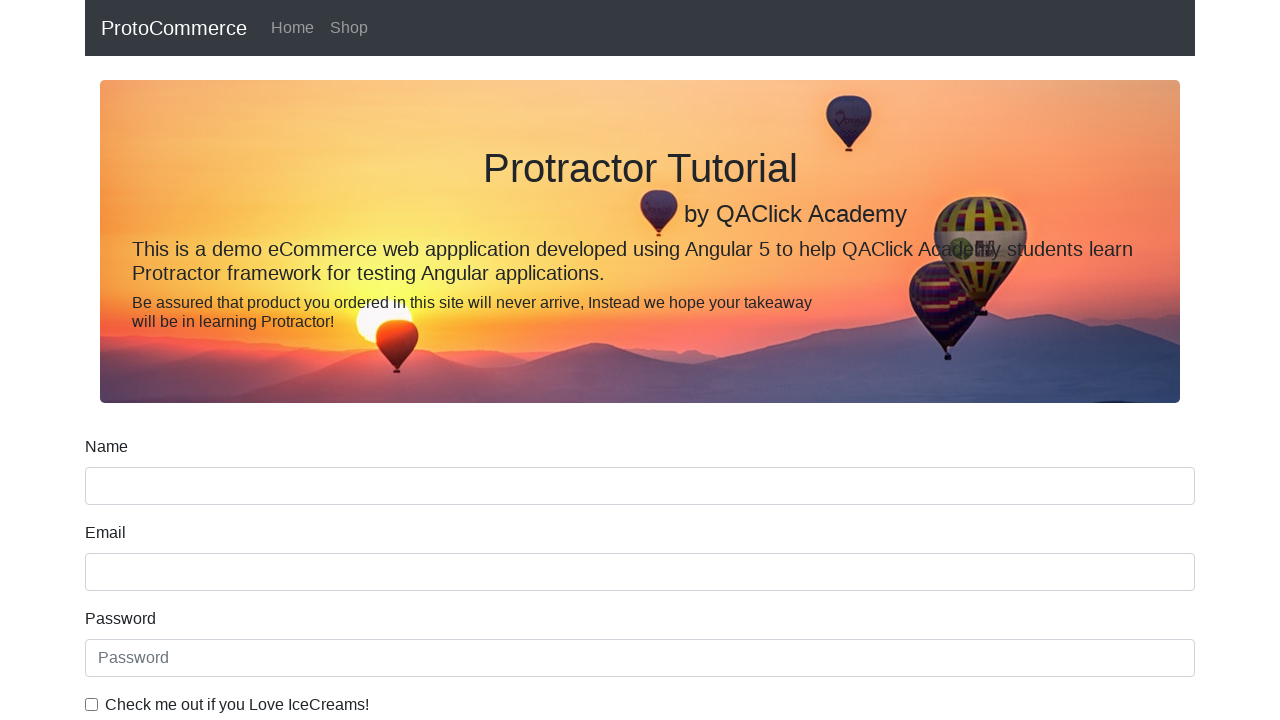

Located label above email input field using relative locator
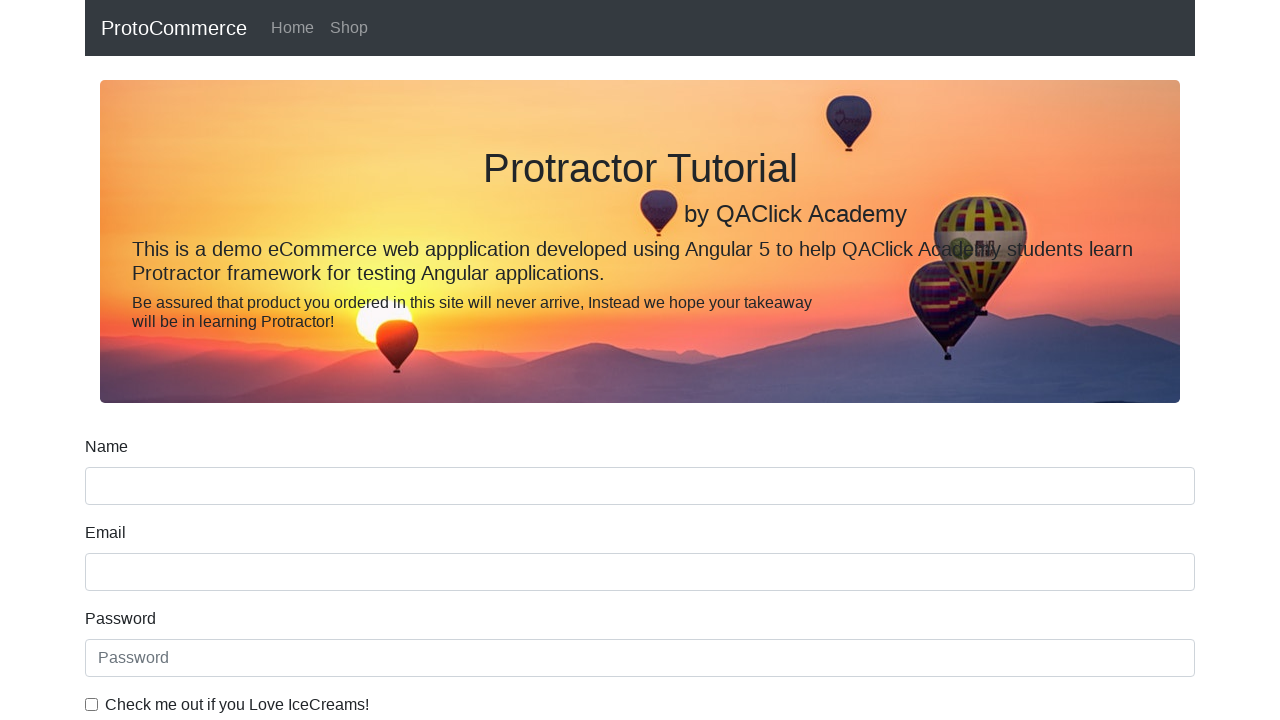

Retrieved and printed text content of label above email field
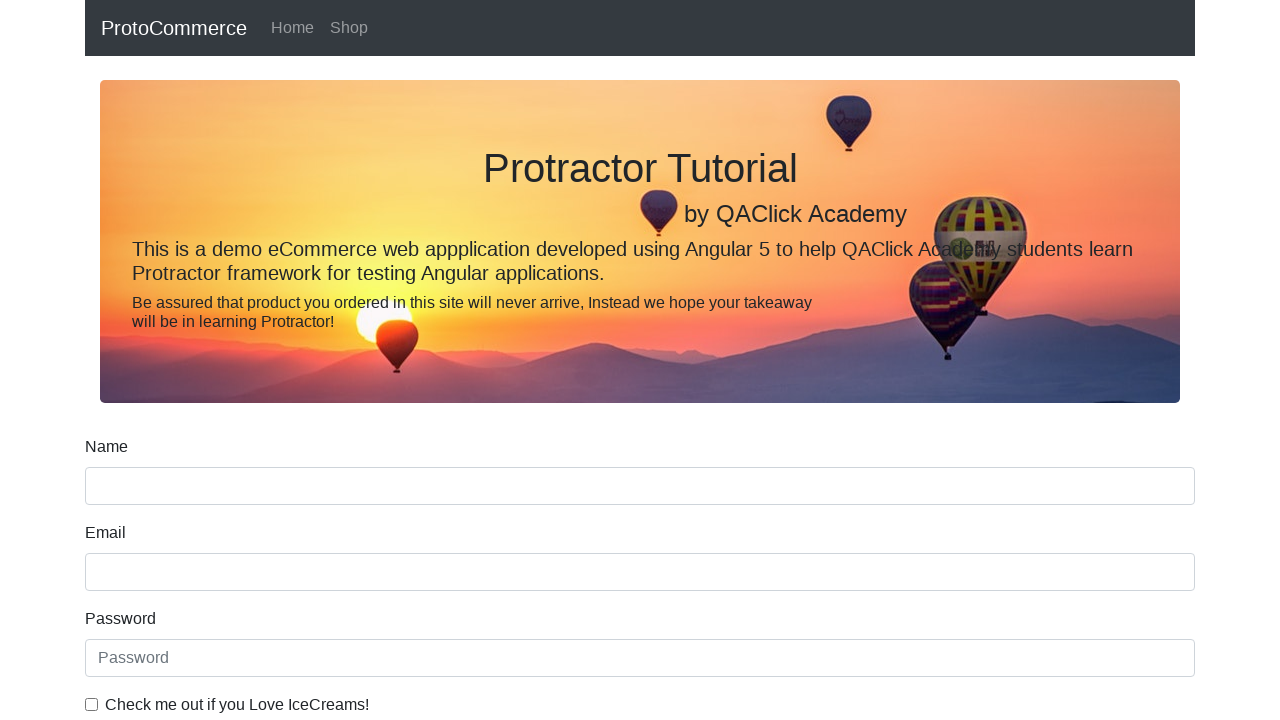

Located Date of Birth label
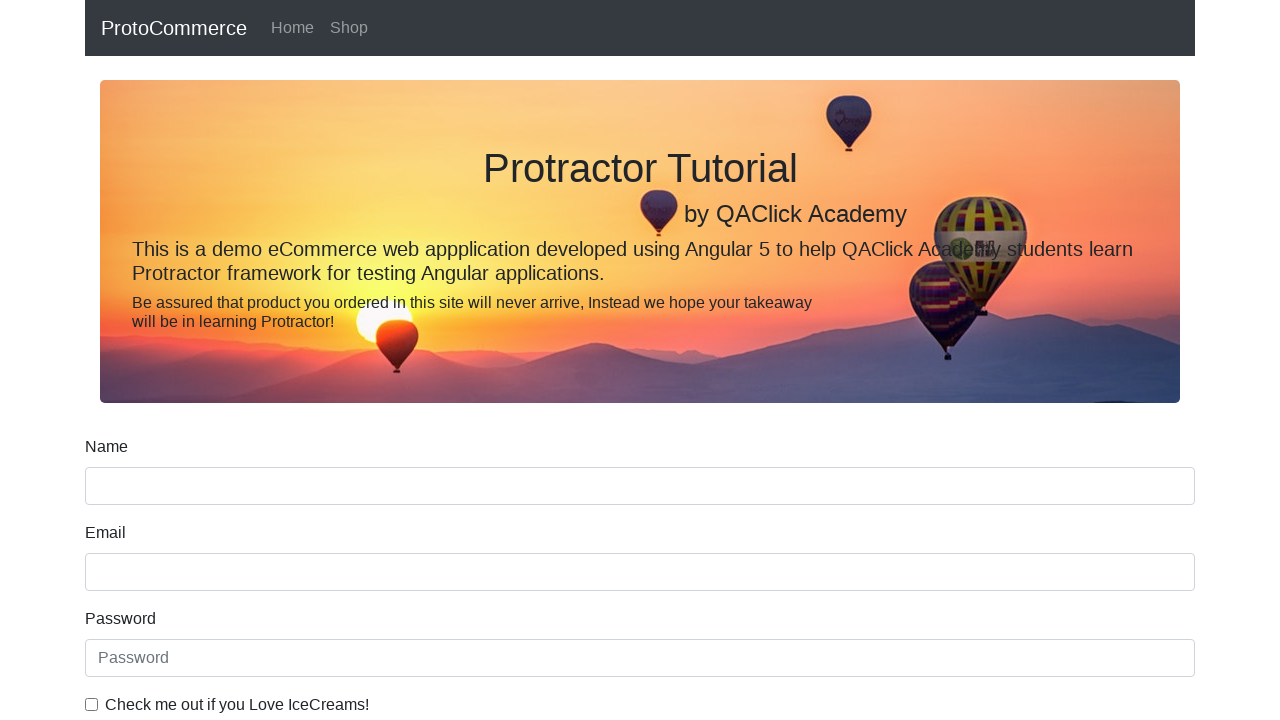

Clicked date input field below Date of Birth label at (640, 412) on input[type='date']
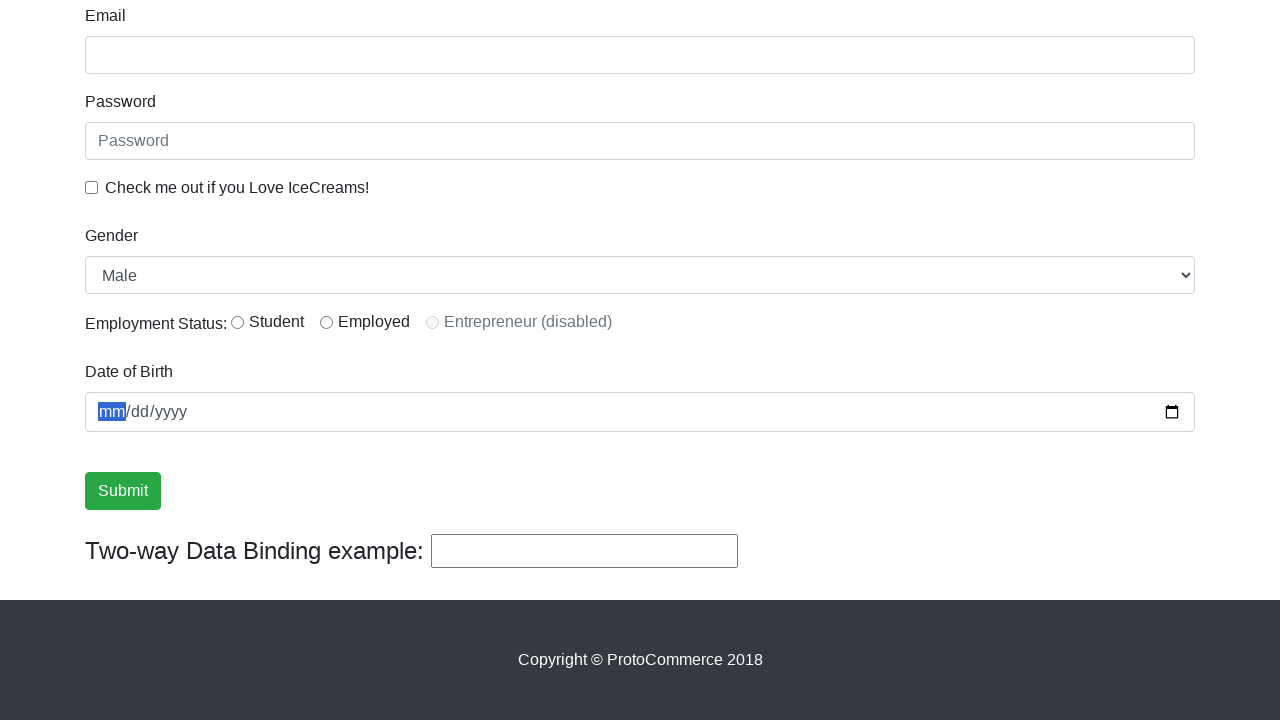

Located checkbox label
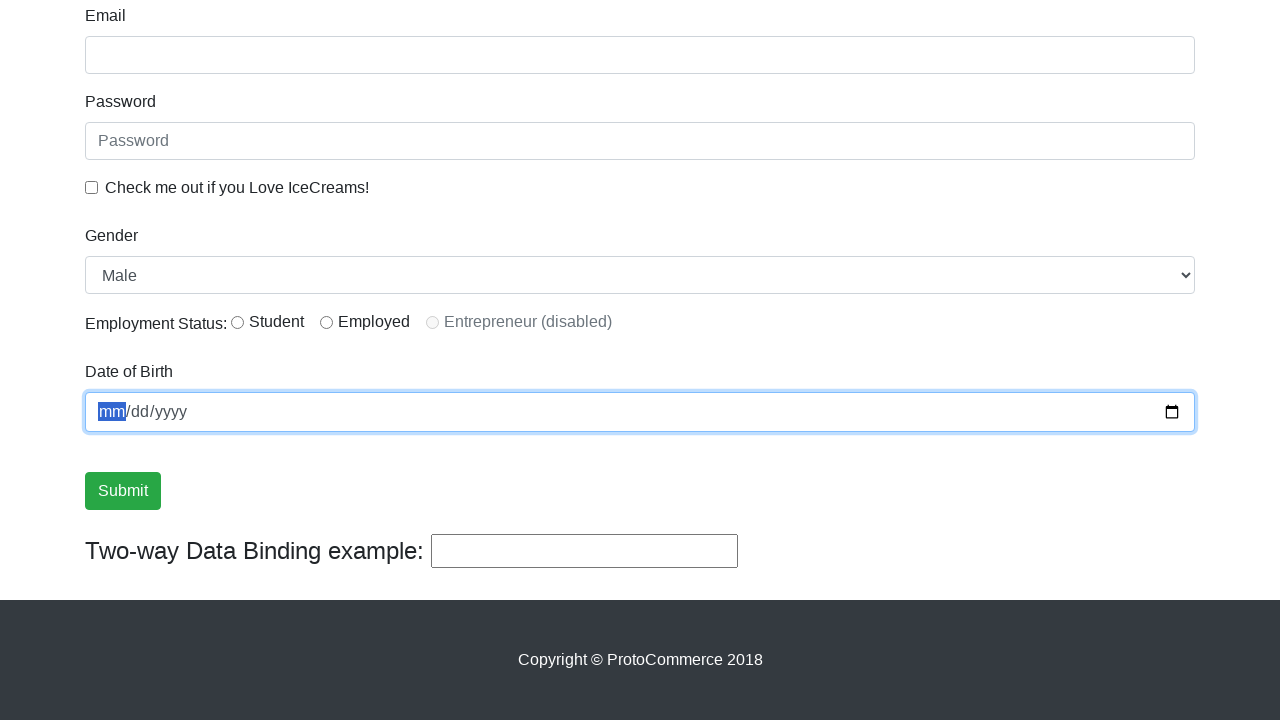

Clicked checkbox to the left of its label at (92, 187) on input#exampleCheck1
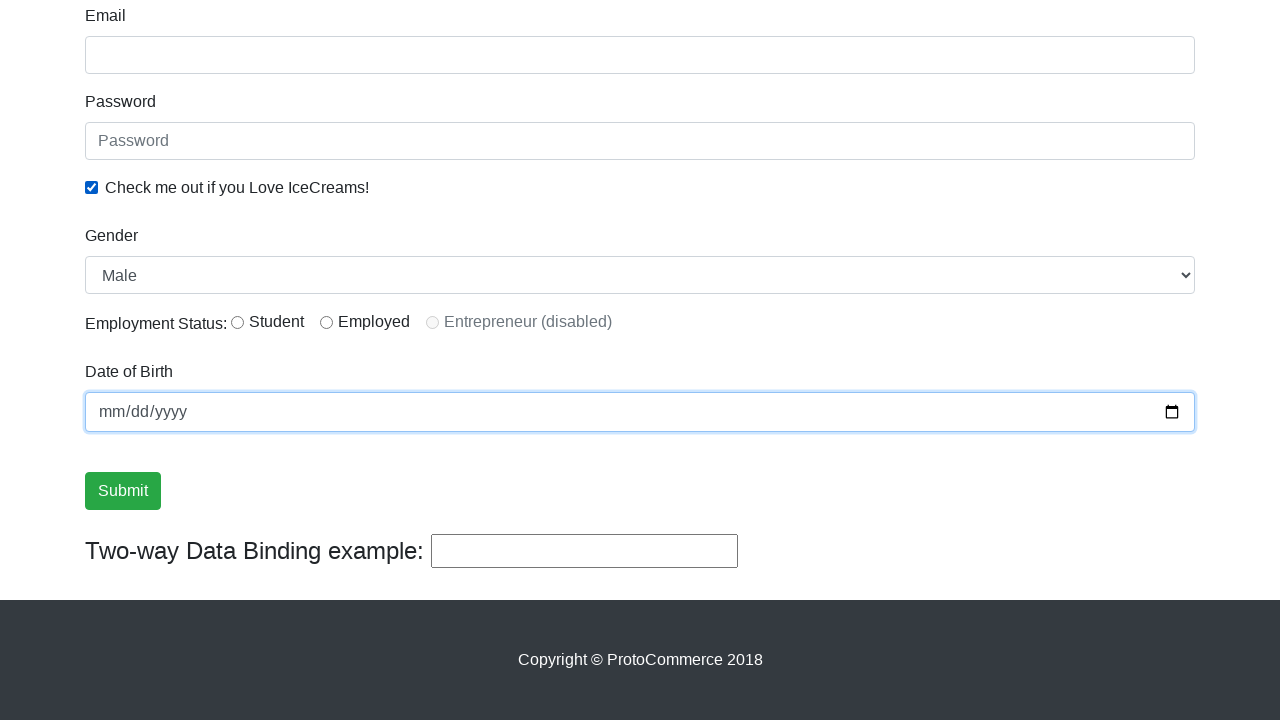

Located first inline radio button
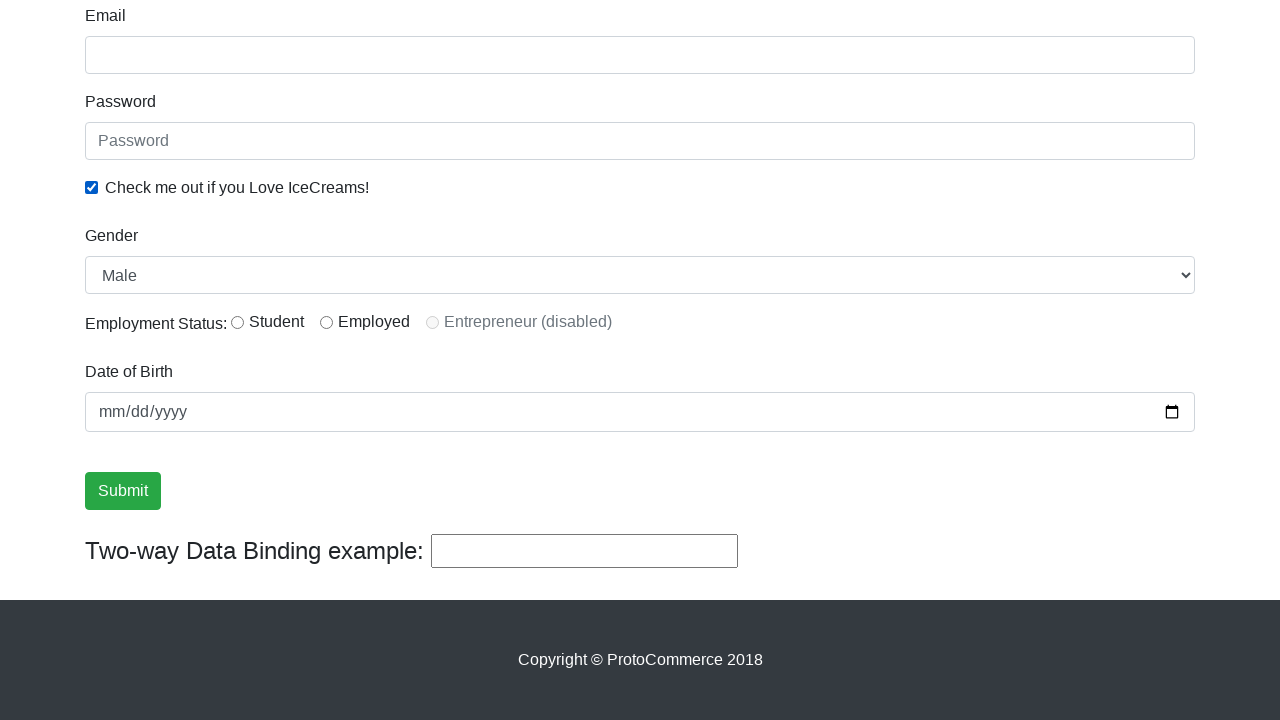

Retrieved text content of label to the right of first radio button
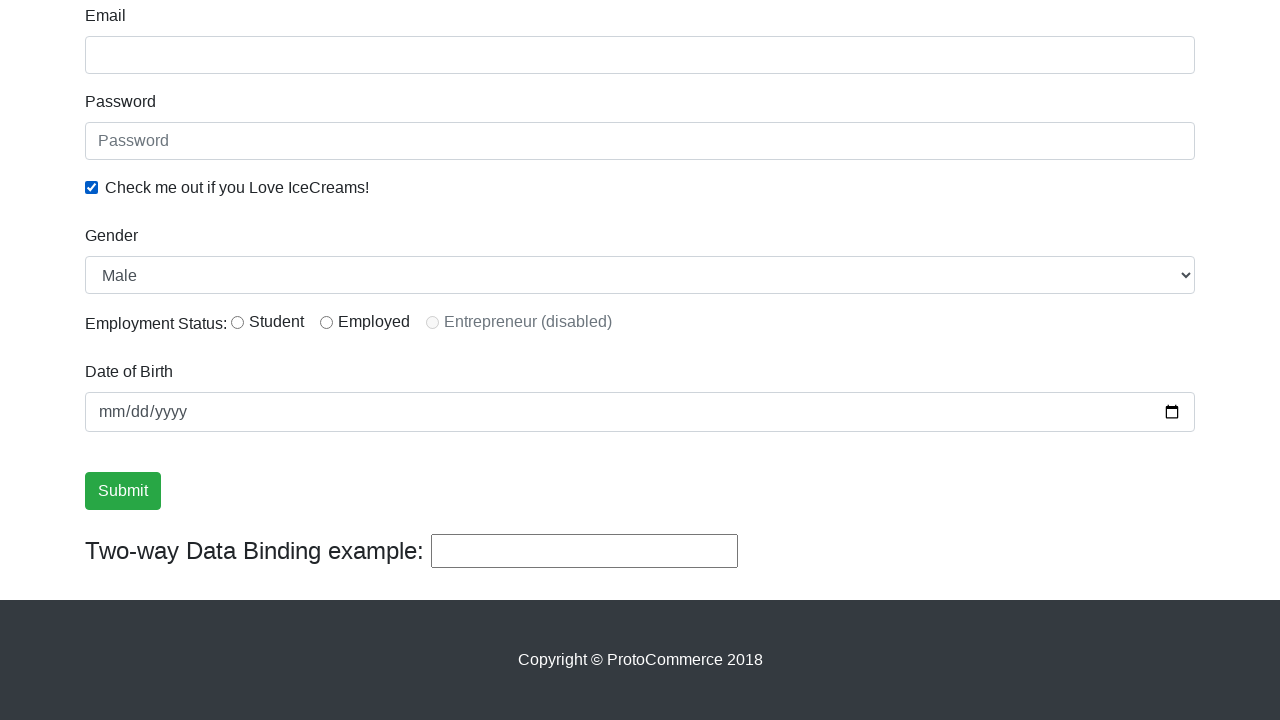

Printed radio button label text
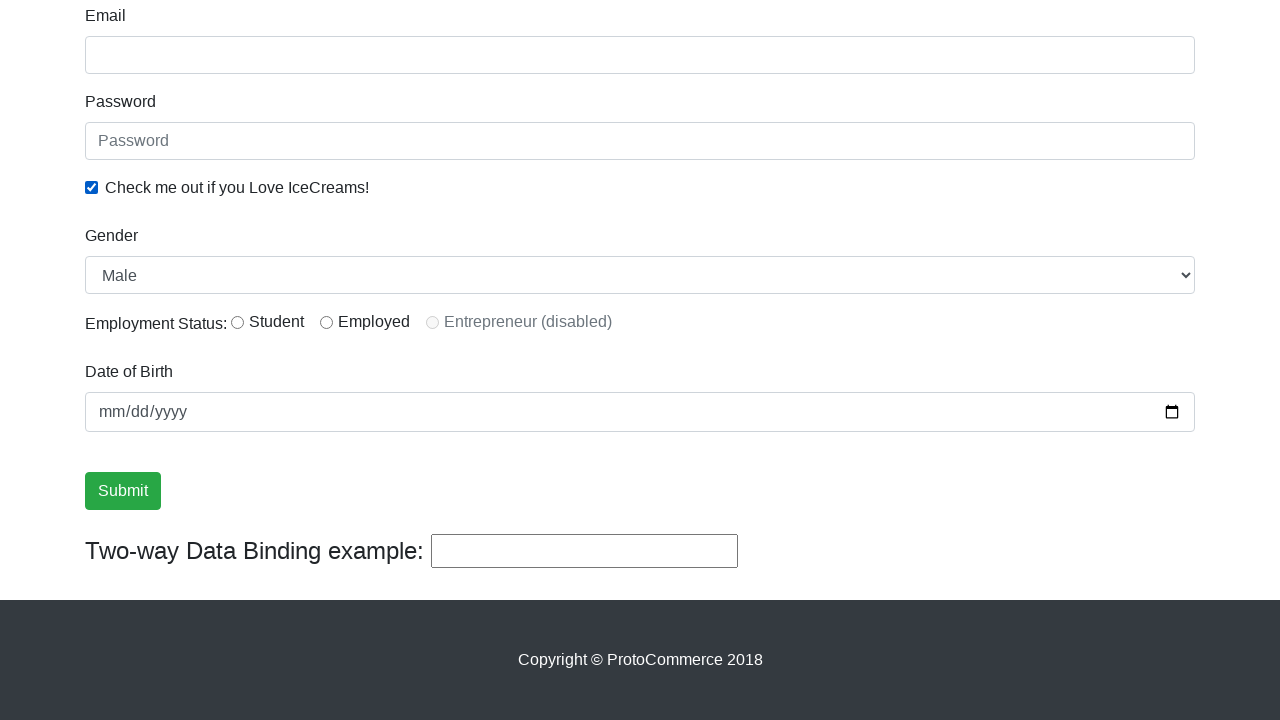

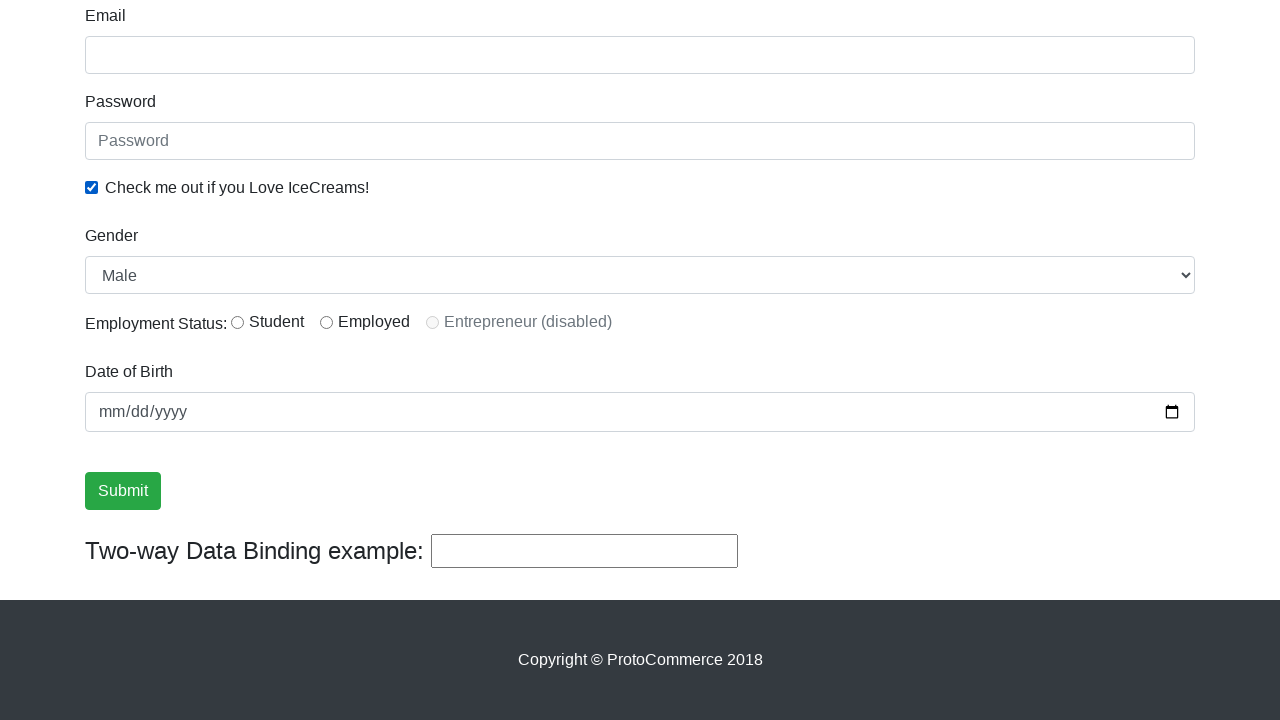